Verifies that the current URL matches the expected homepage URL

Starting URL: https://automationexercise.com/

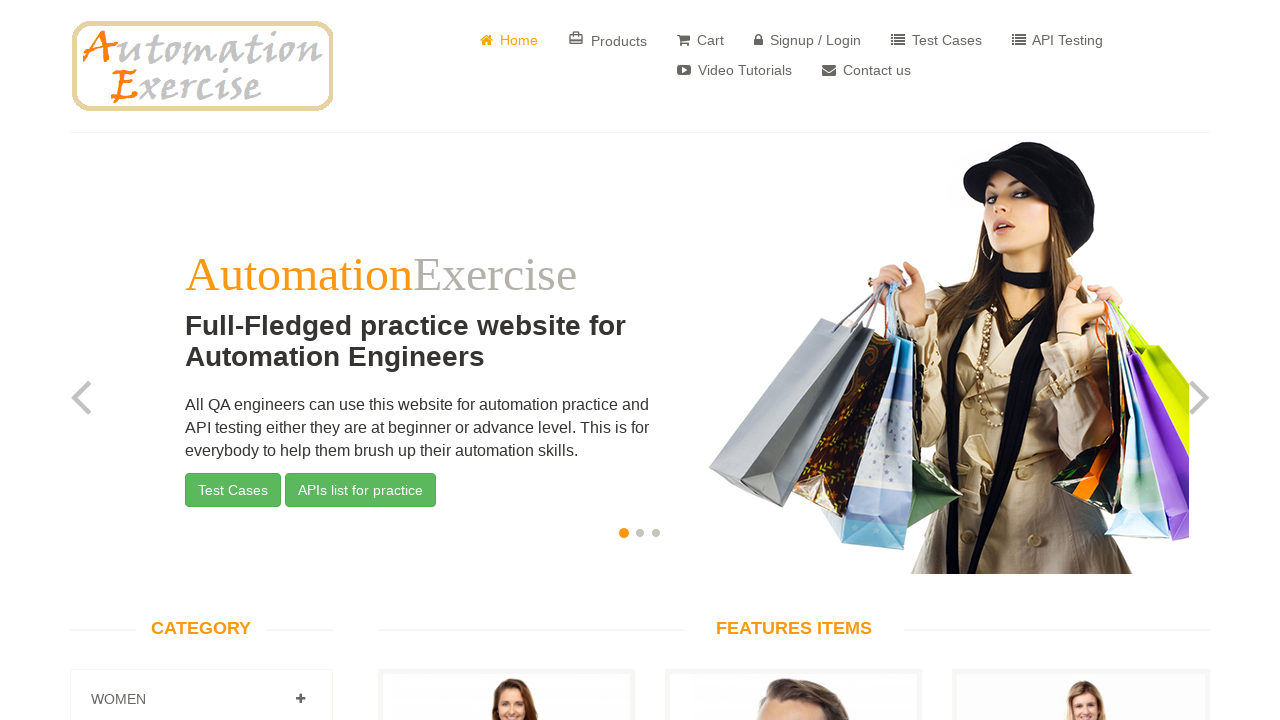

Verified current URL matches expected homepage URL https://automationexercise.com/
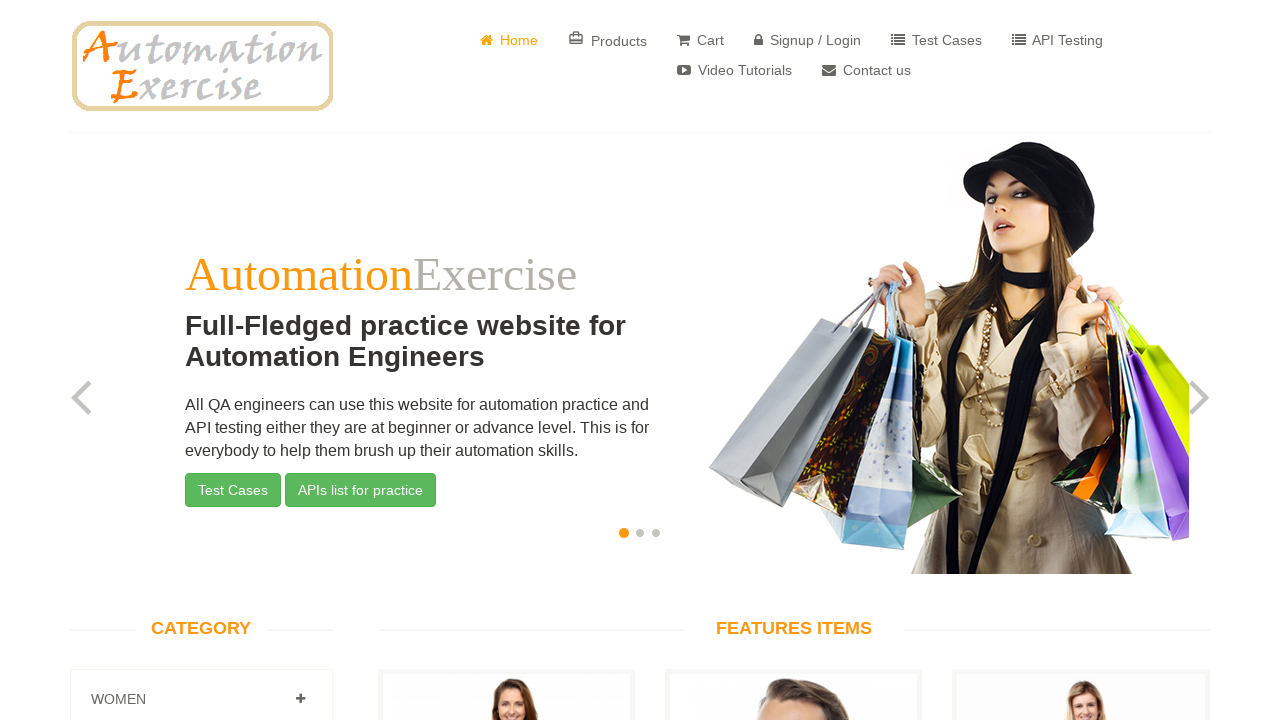

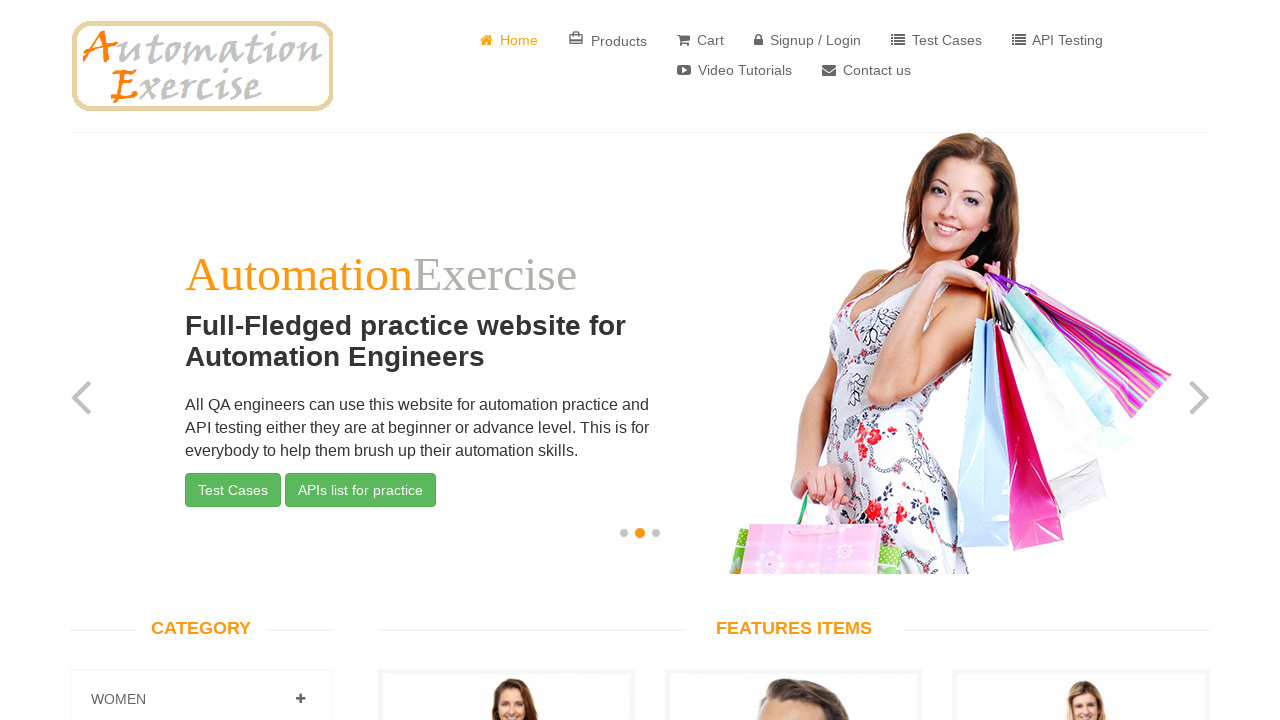